Tests link counting in different page sections and opens footer column links in new tabs to verify they work

Starting URL: https://www.rahulshettyacademy.com/AutomationPractice/

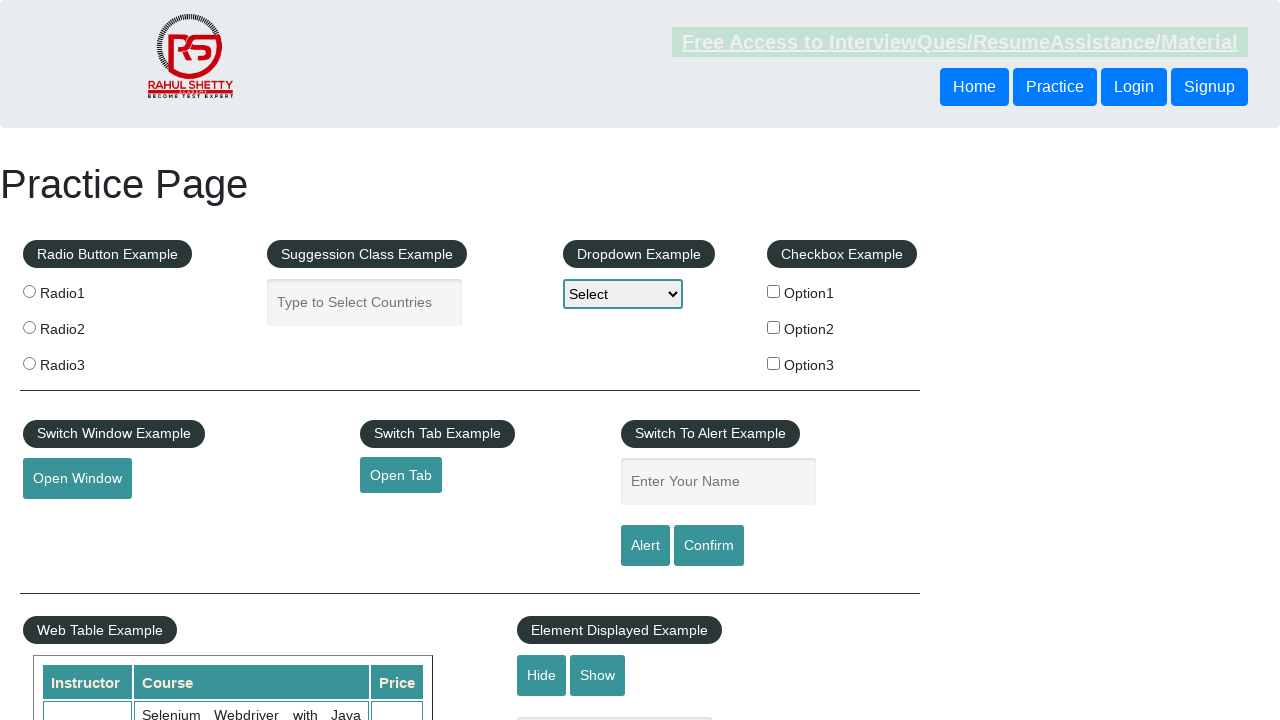

Counted all links on page
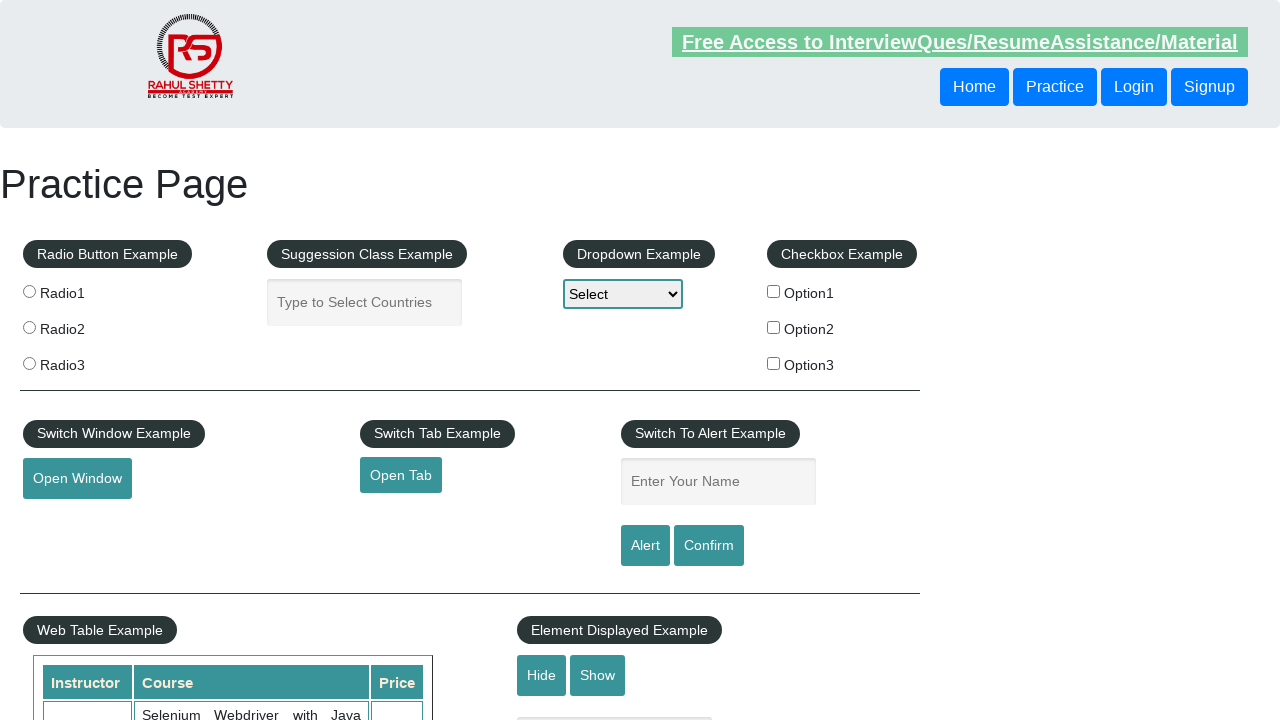

Located footer section
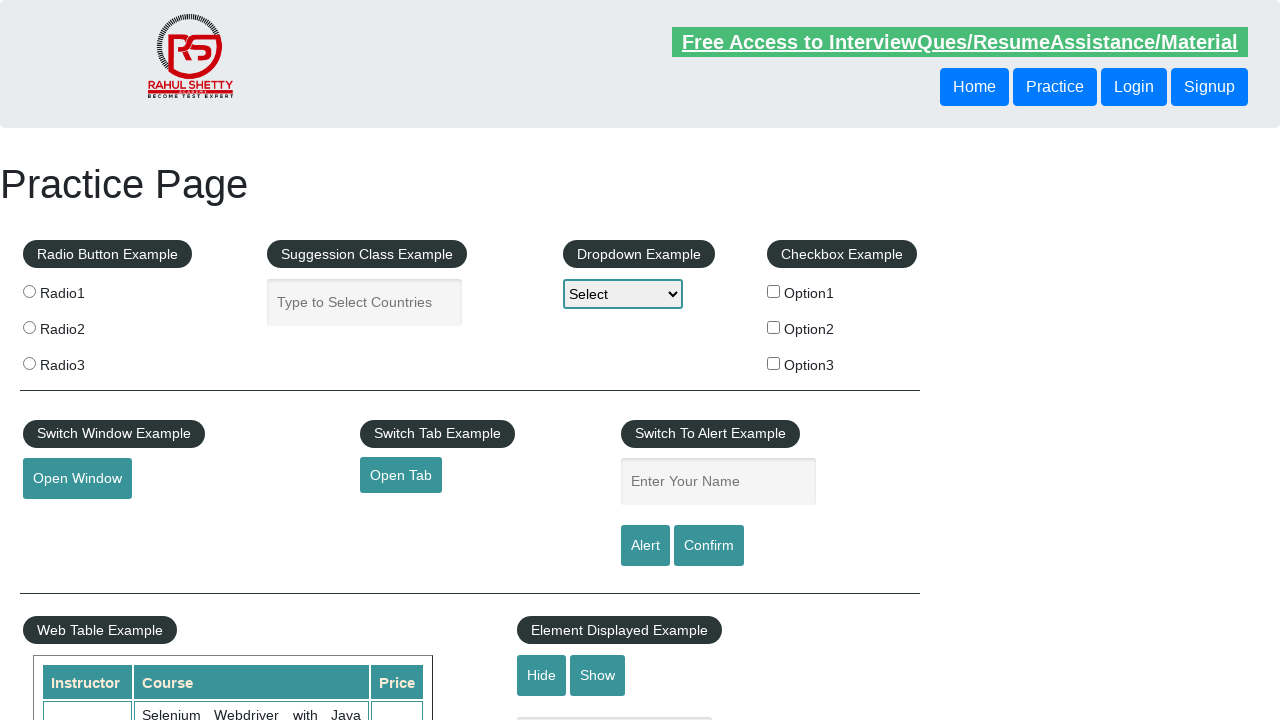

Counted links in footer section
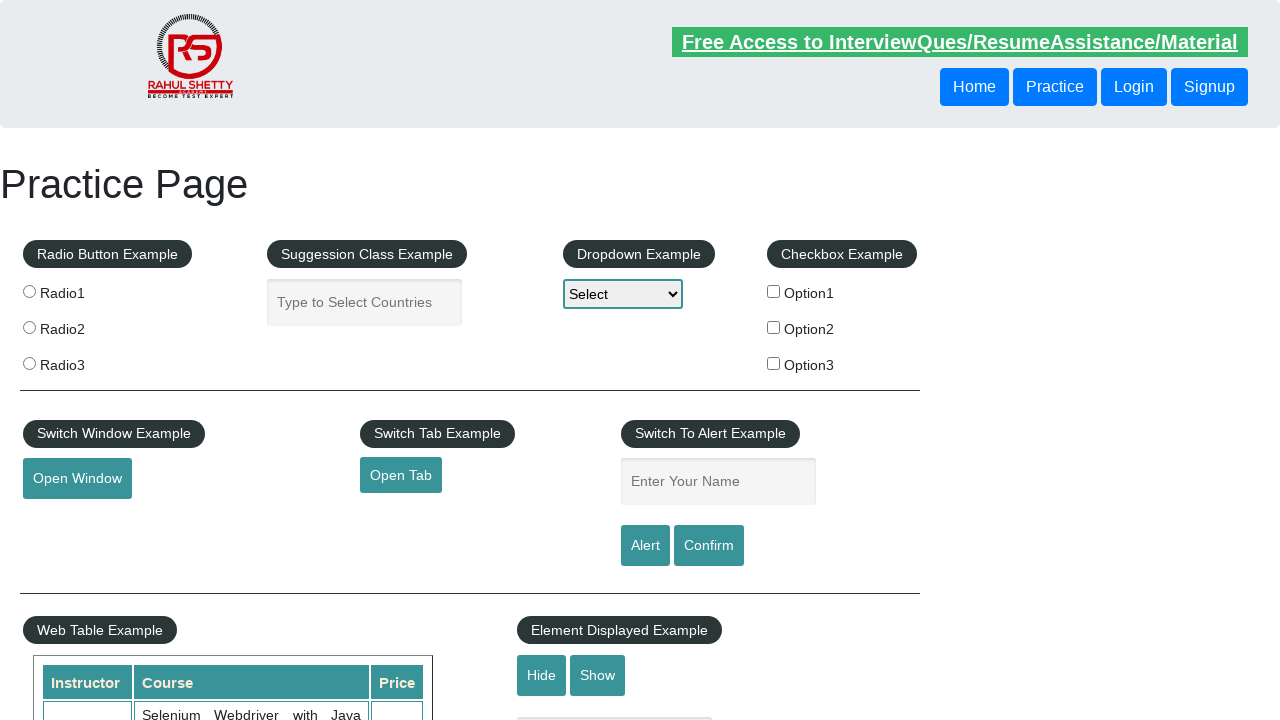

Located first column in footer
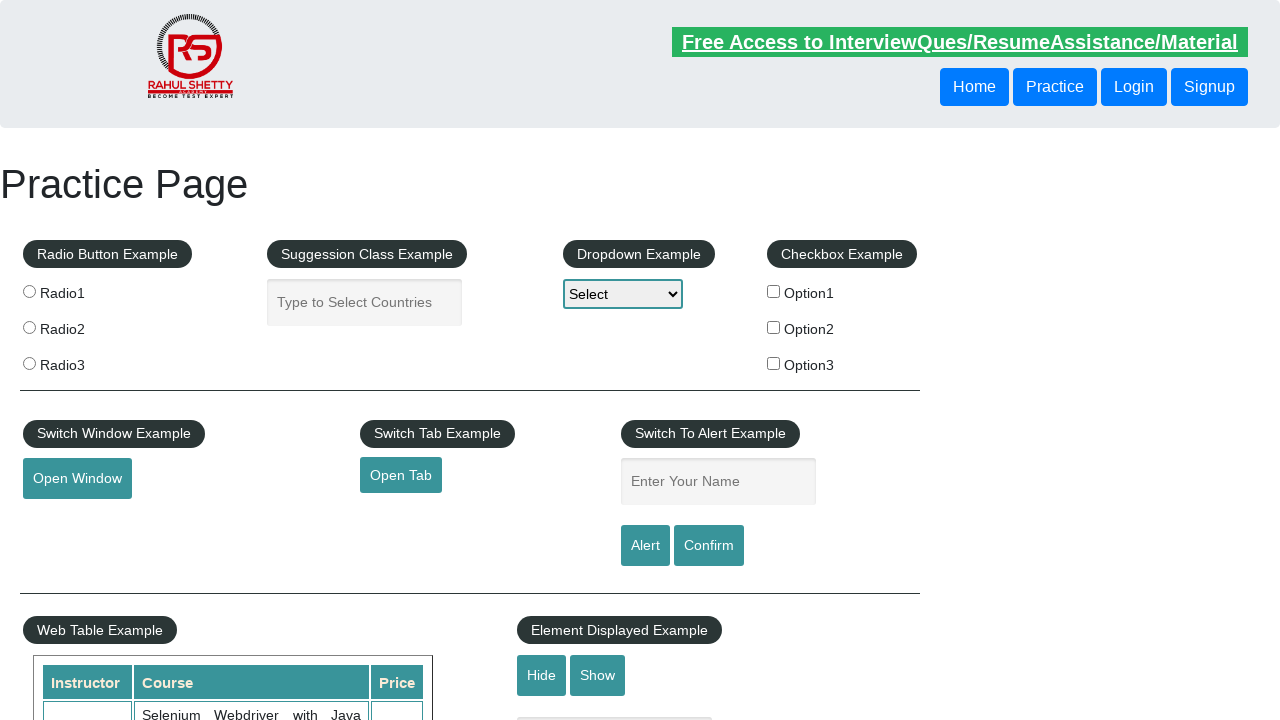

Counted links in first footer column
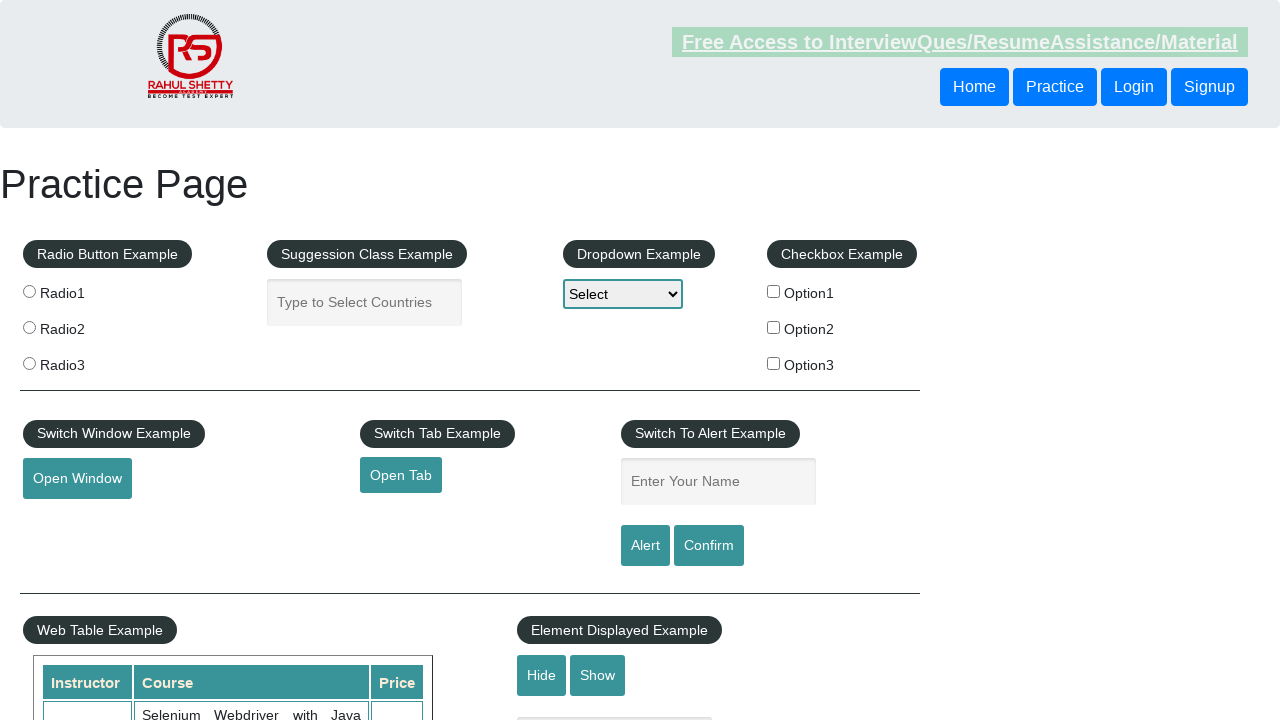

Retrieved all link elements from first footer column
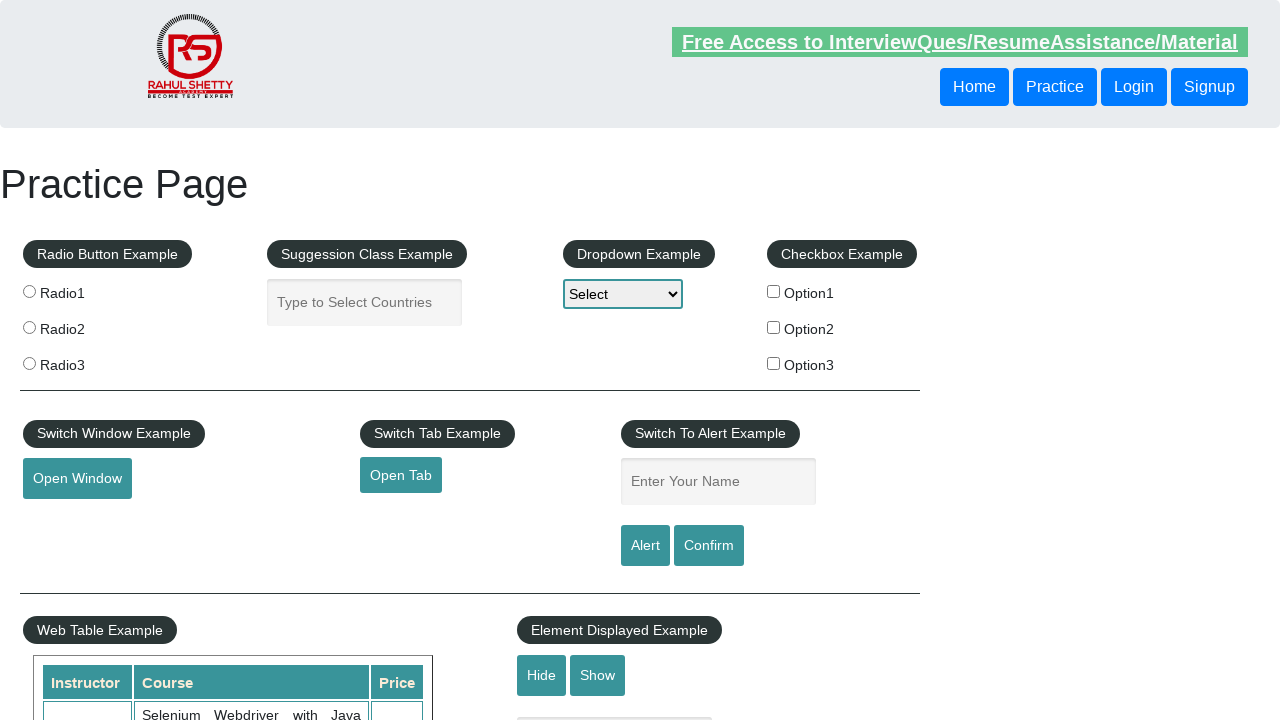

Opened footer column link 1 in new tab using Ctrl+Click at (68, 520) on #gf-BIG >> xpath=//table/tbody/tr/td[1]/ul >> a >> nth=1
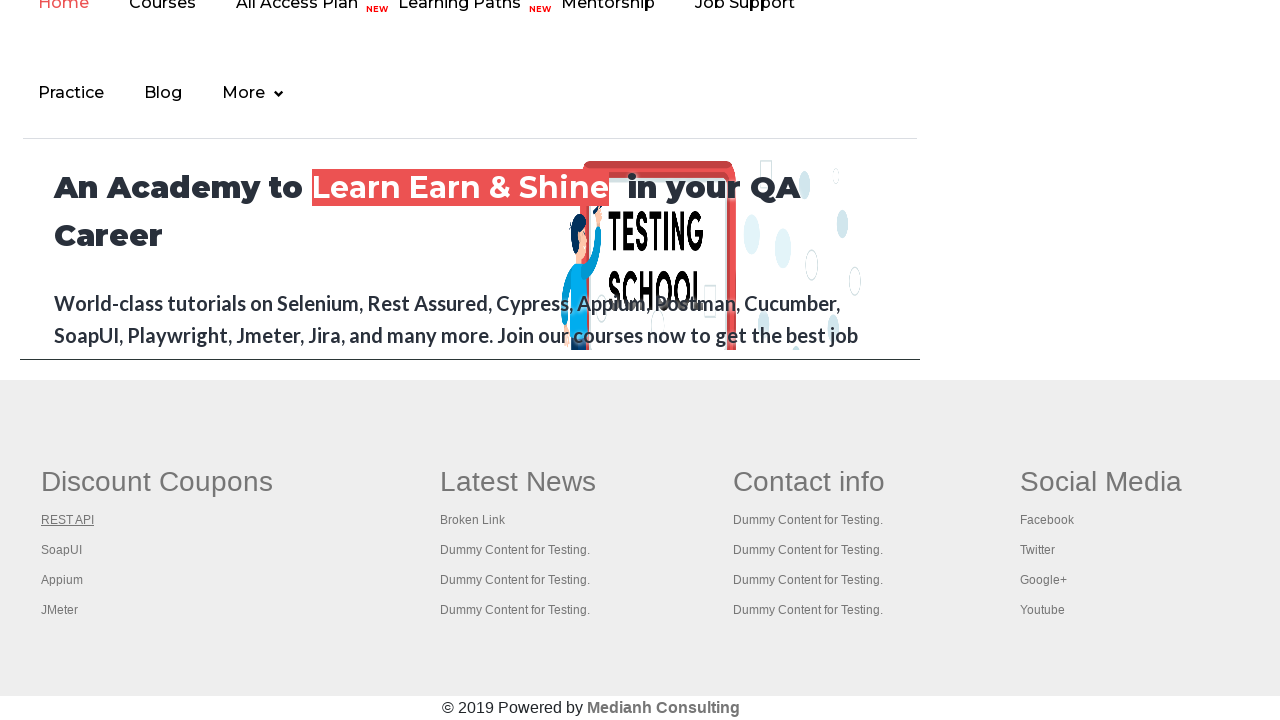

Opened footer column link 2 in new tab using Ctrl+Click at (62, 550) on #gf-BIG >> xpath=//table/tbody/tr/td[1]/ul >> a >> nth=2
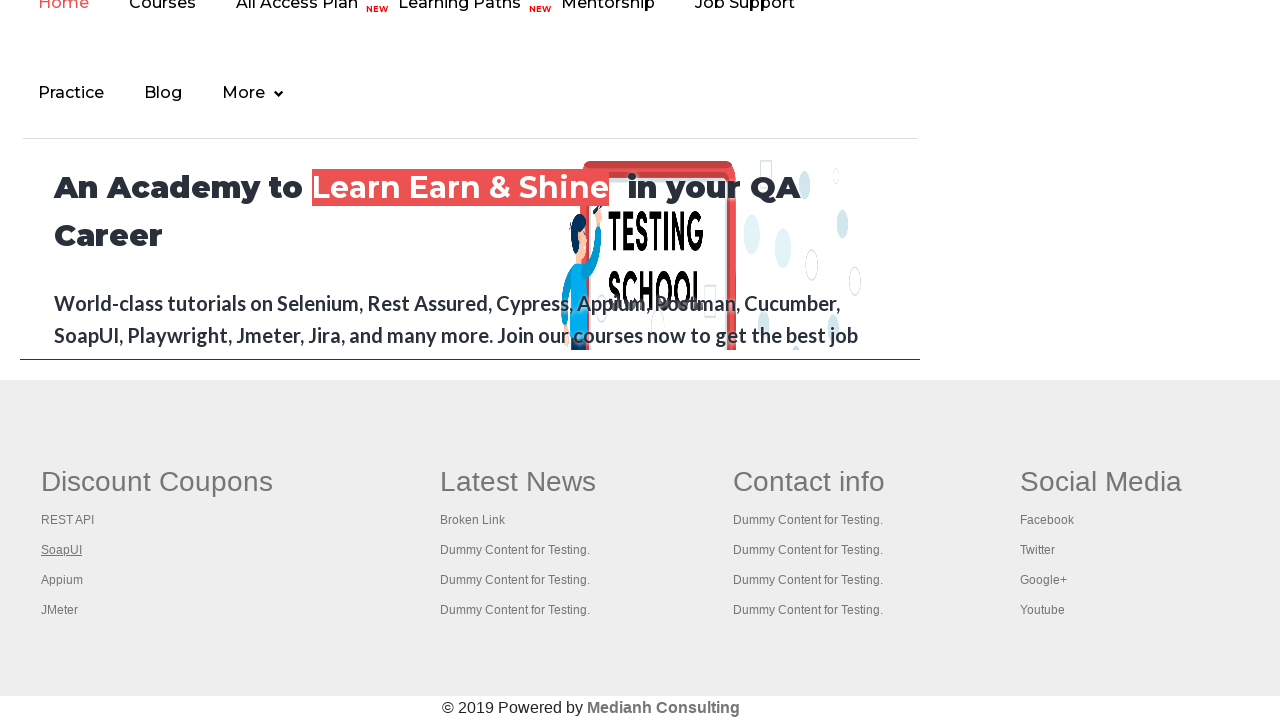

Opened footer column link 3 in new tab using Ctrl+Click at (62, 580) on #gf-BIG >> xpath=//table/tbody/tr/td[1]/ul >> a >> nth=3
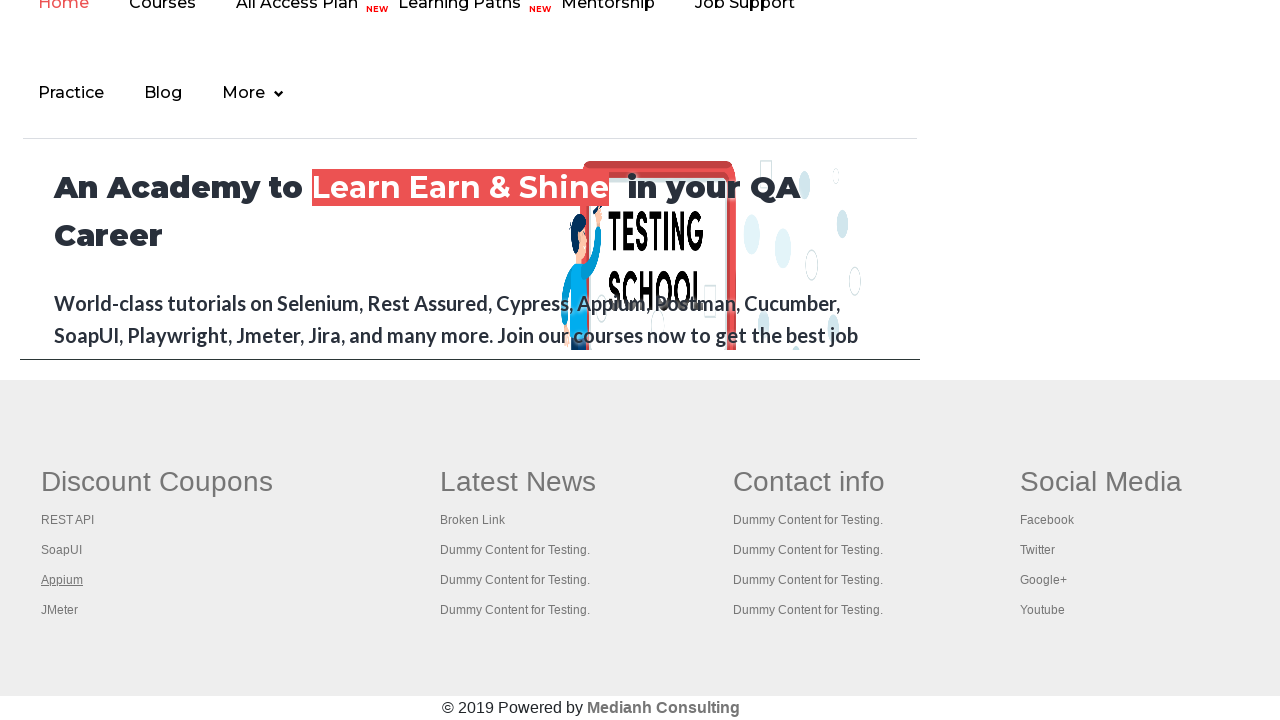

Opened footer column link 4 in new tab using Ctrl+Click at (60, 610) on #gf-BIG >> xpath=//table/tbody/tr/td[1]/ul >> a >> nth=4
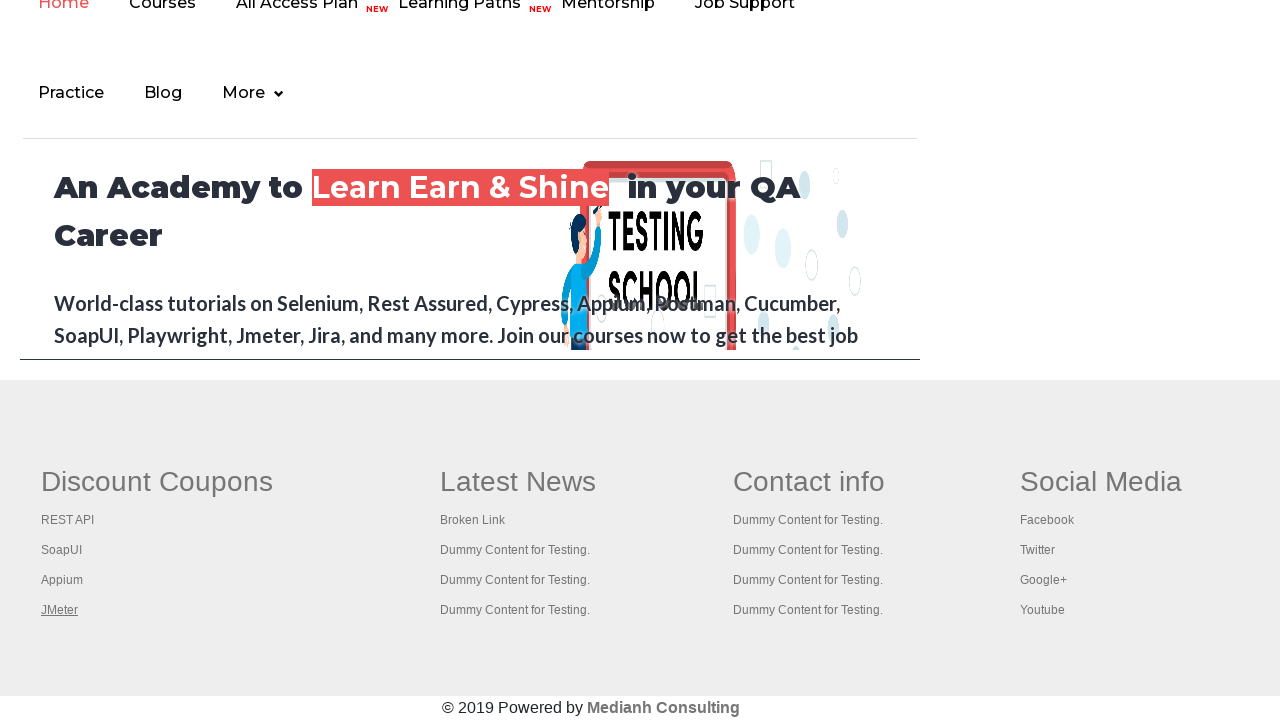

Retrieved all open page instances from context
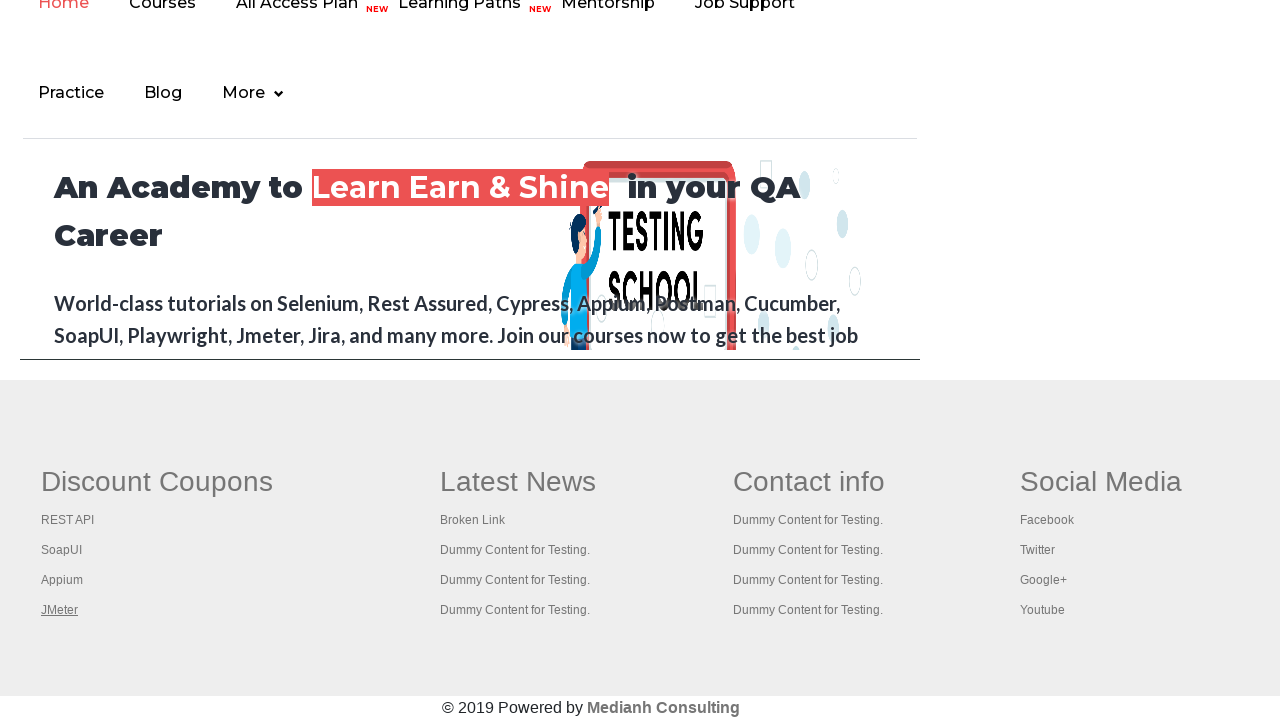

Verified page title: Practice Page
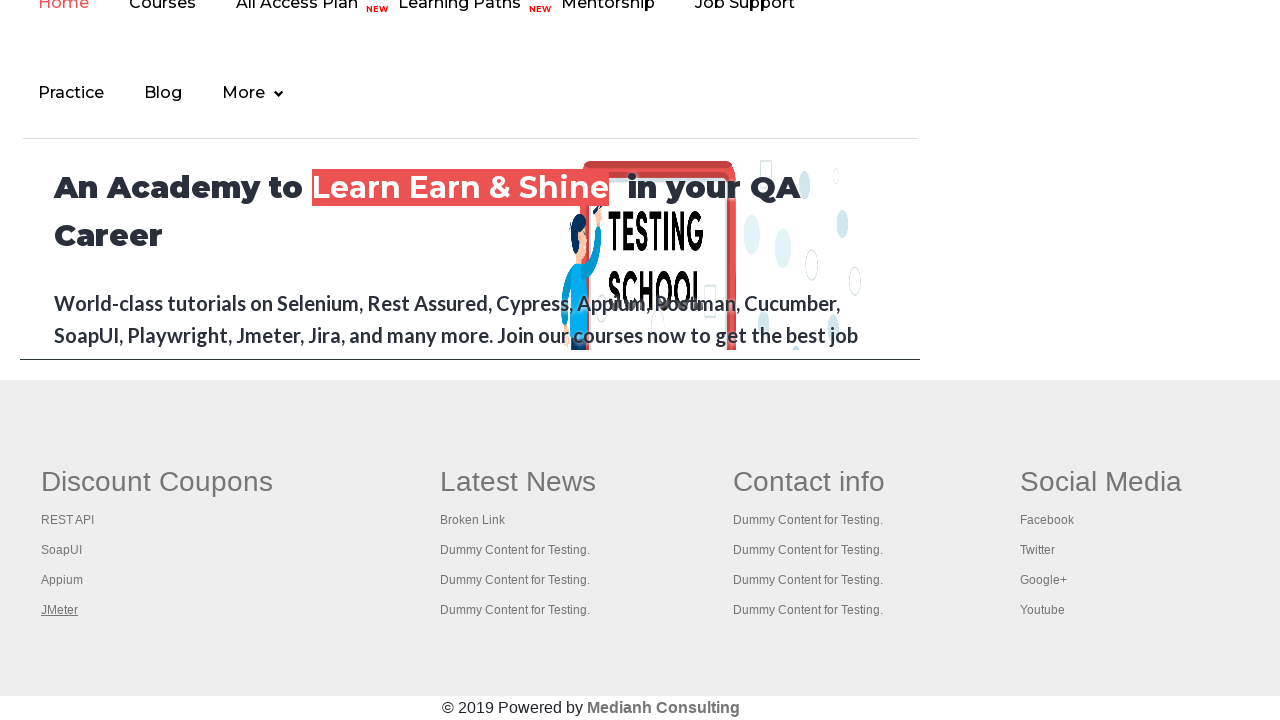

Verified page title: REST API Tutorial
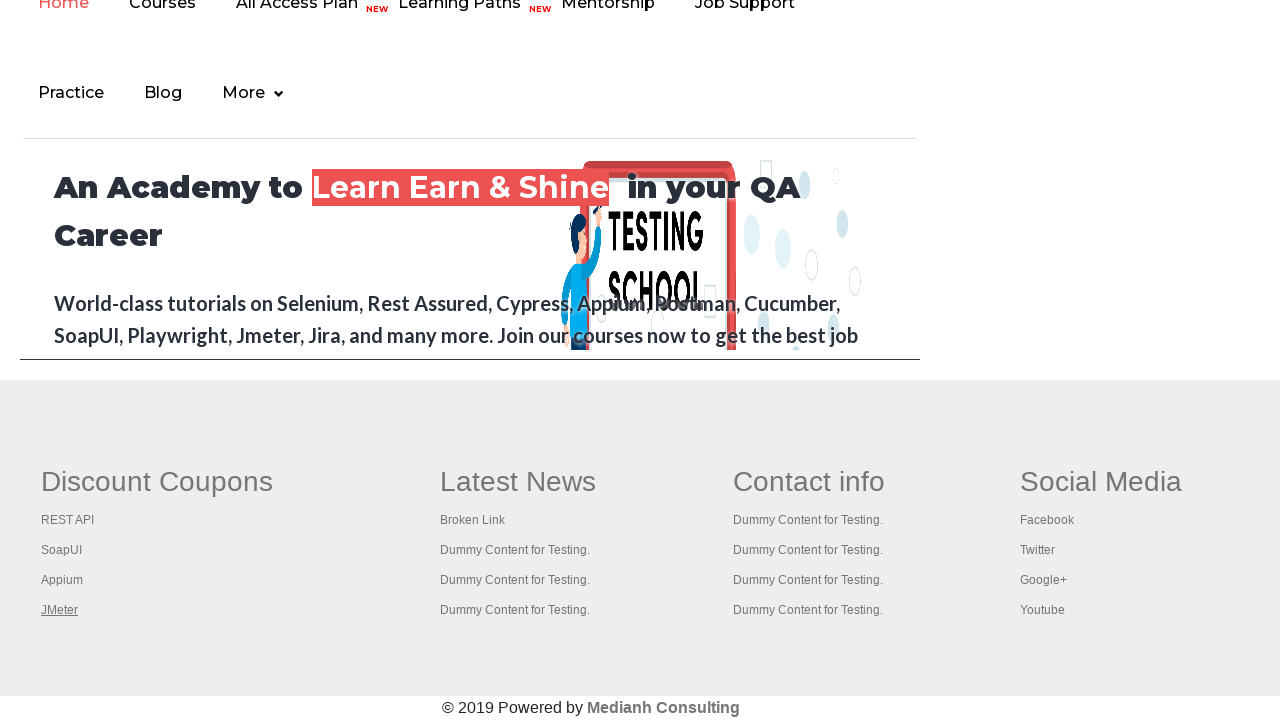

Verified page title: The World’s Most Popular API Testing Tool | SoapUI
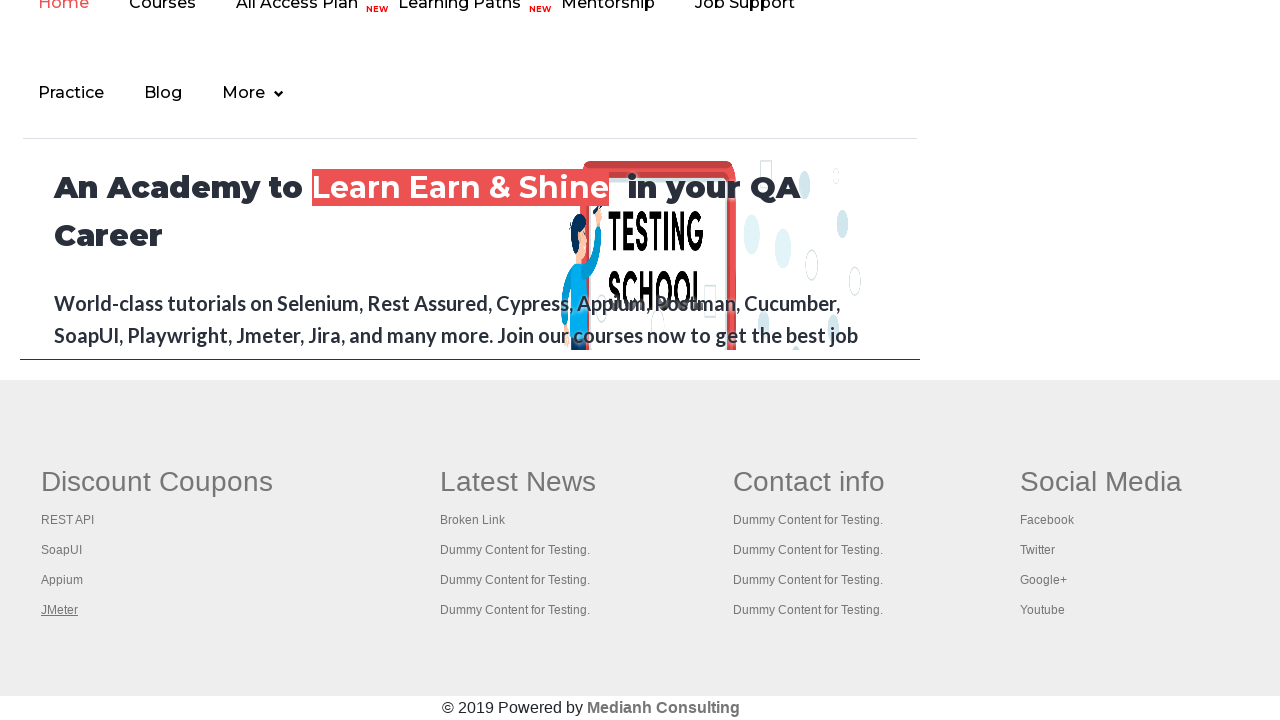

Verified page title: Appium tutorial for Mobile Apps testing | RahulShetty Academy | Rahul
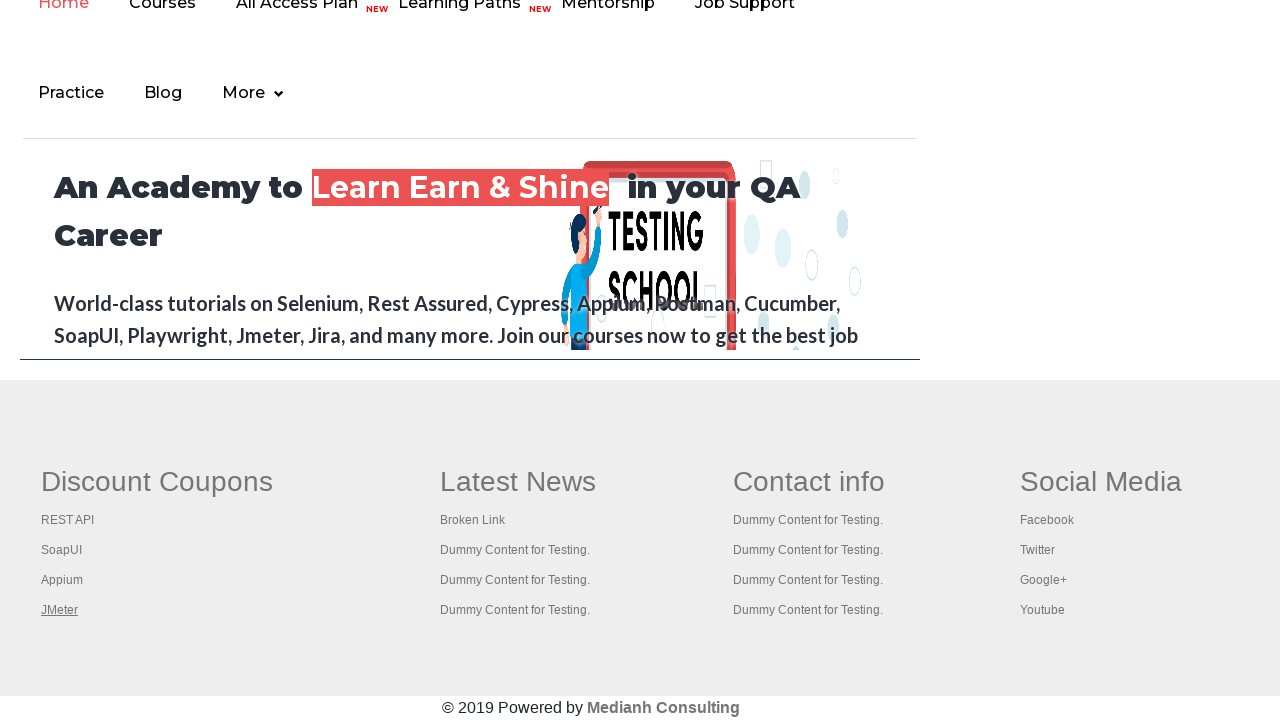

Verified page title: Apache JMeter - Apache JMeter™
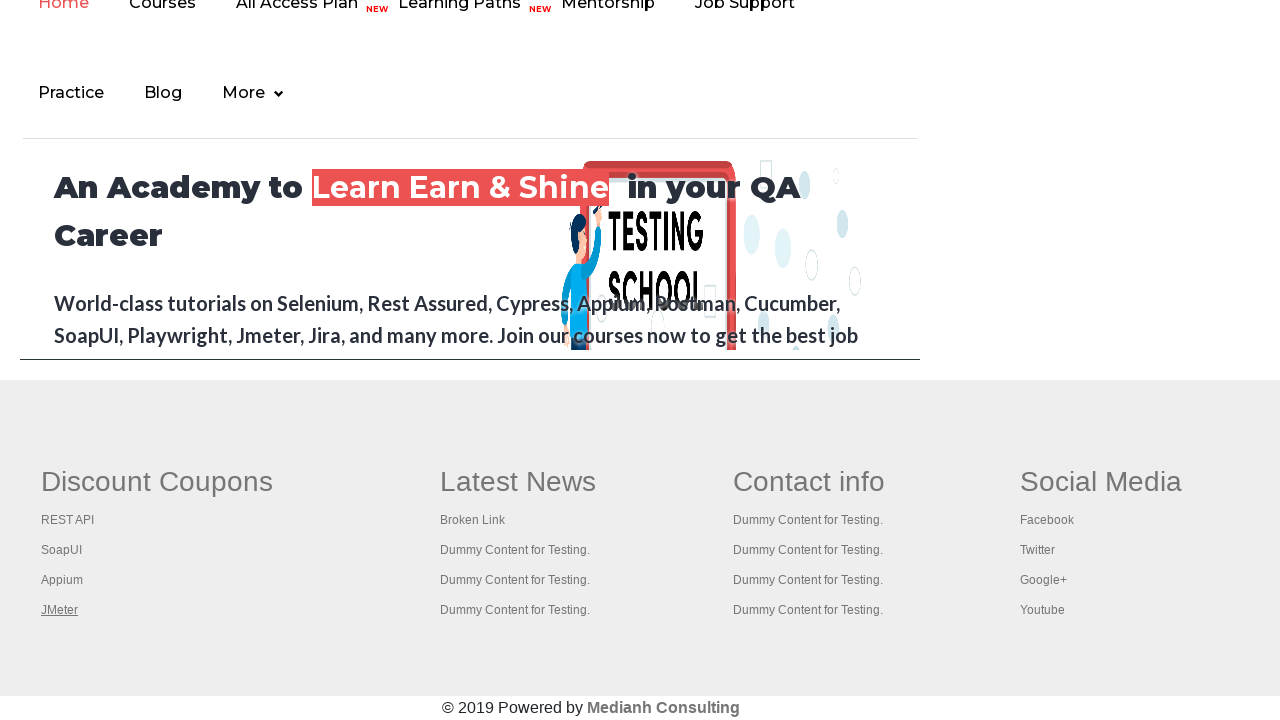

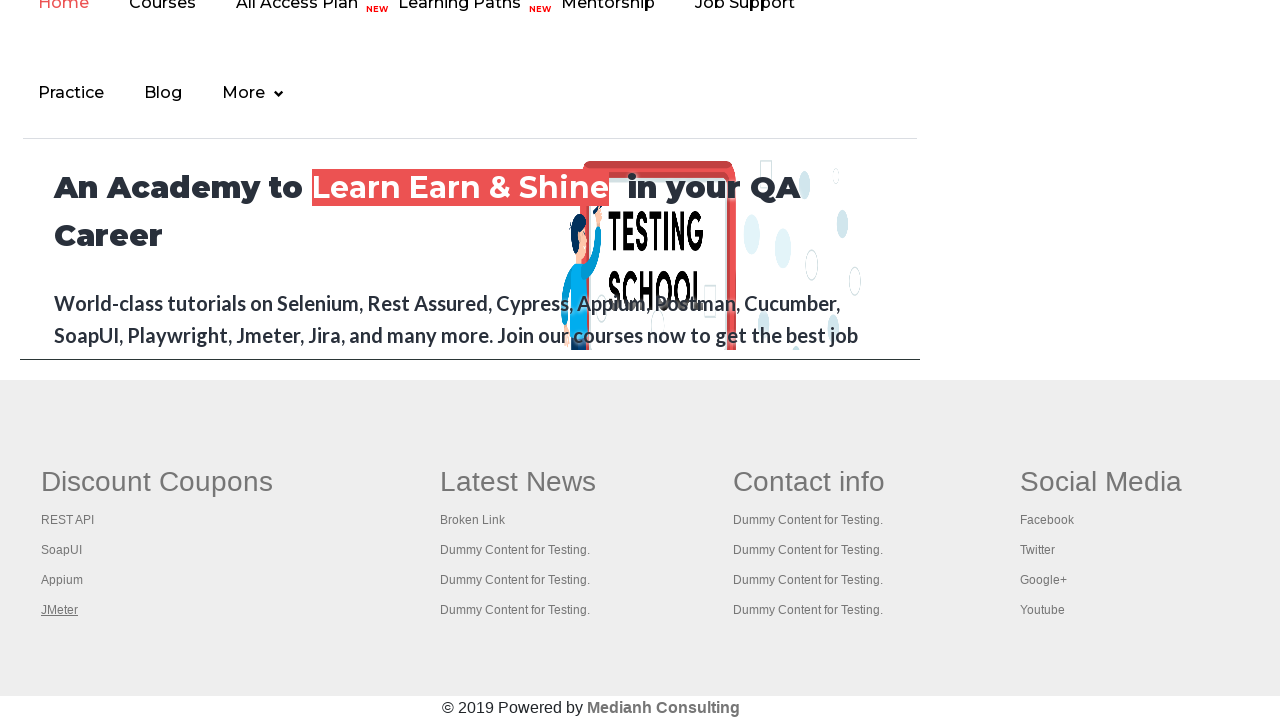